Tests navigation to A/B Testing page by clicking on the link and verifying the correct page loads

Starting URL: https://the-internet.herokuapp.com/

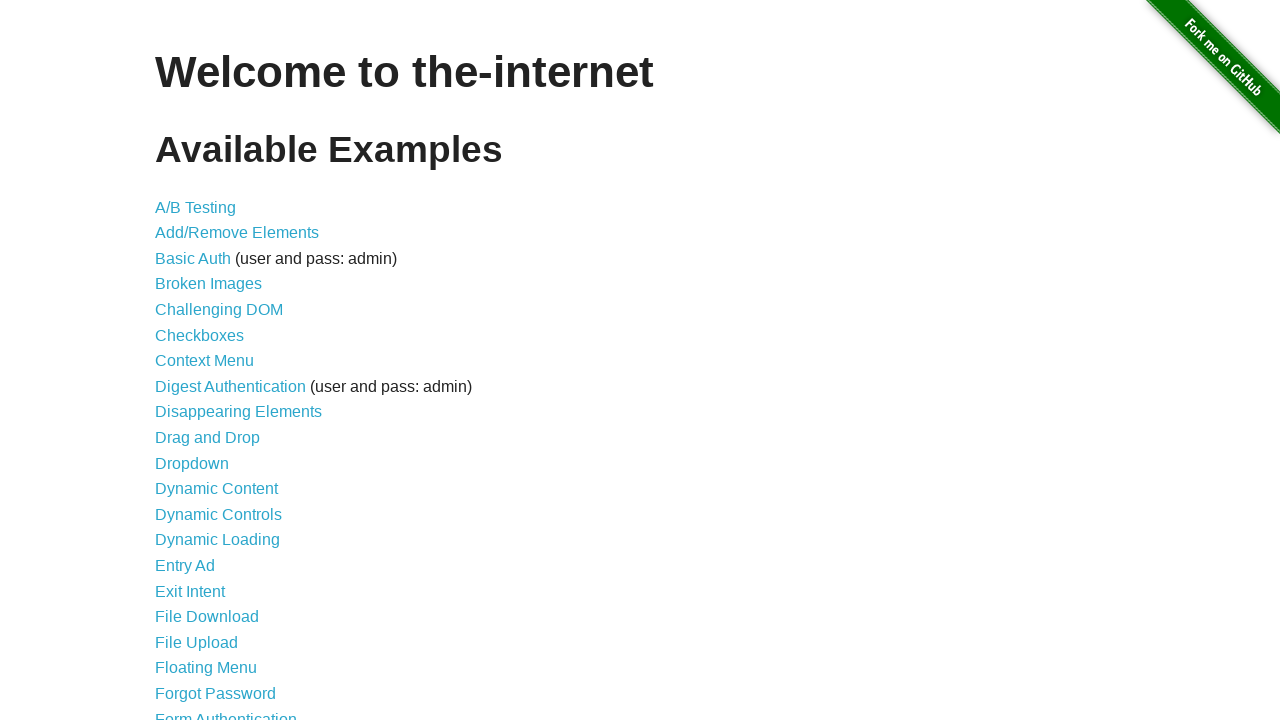

Clicked on A/B Testing link at (196, 207) on text=A/B Testing
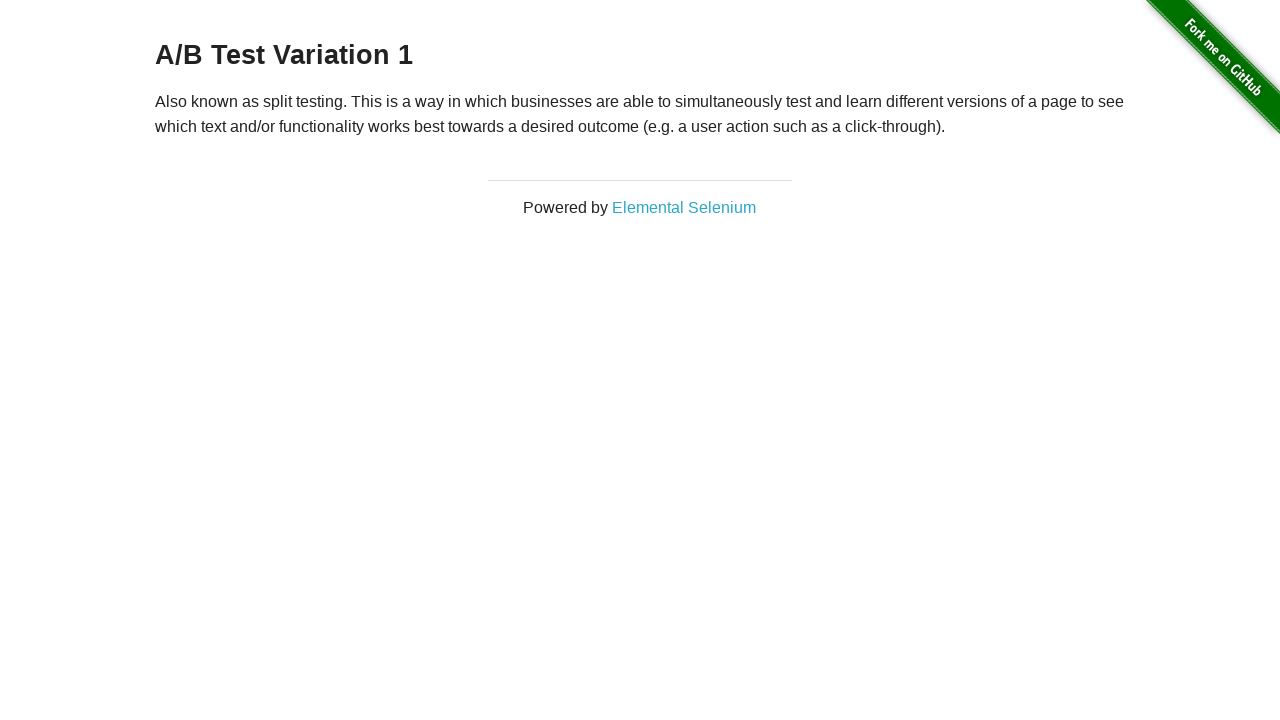

A/B Testing page loaded with correct URL
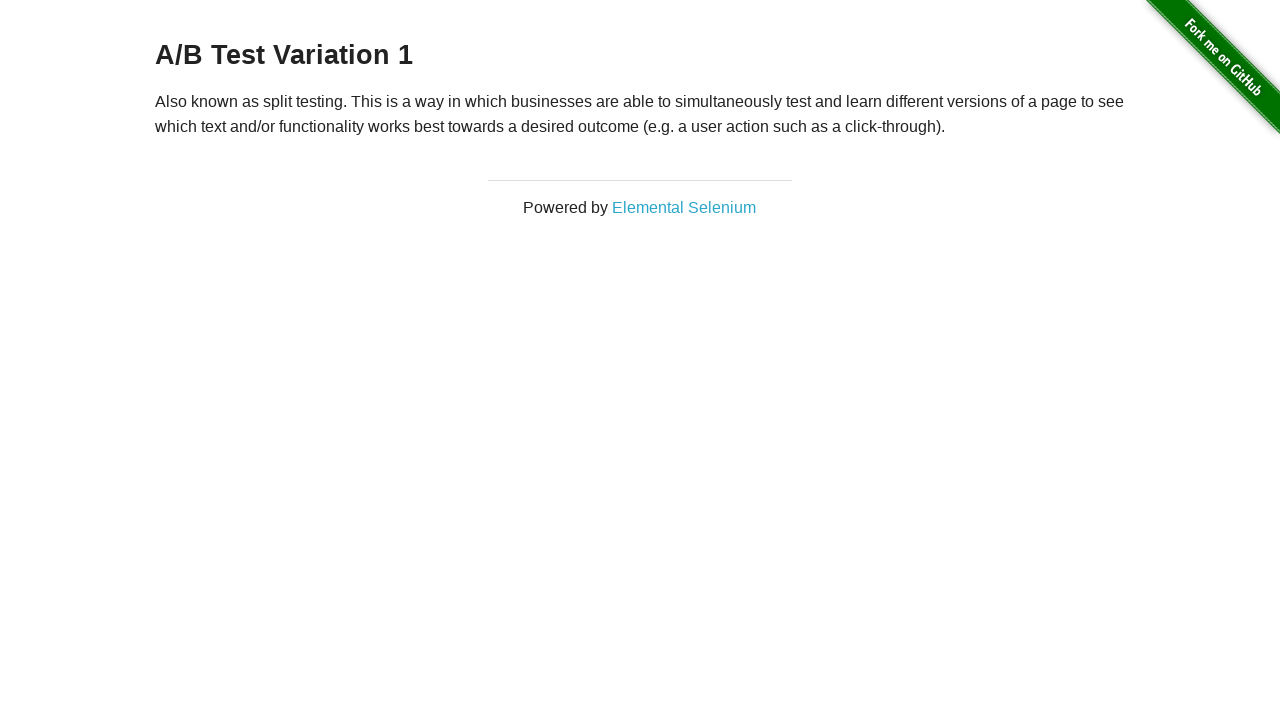

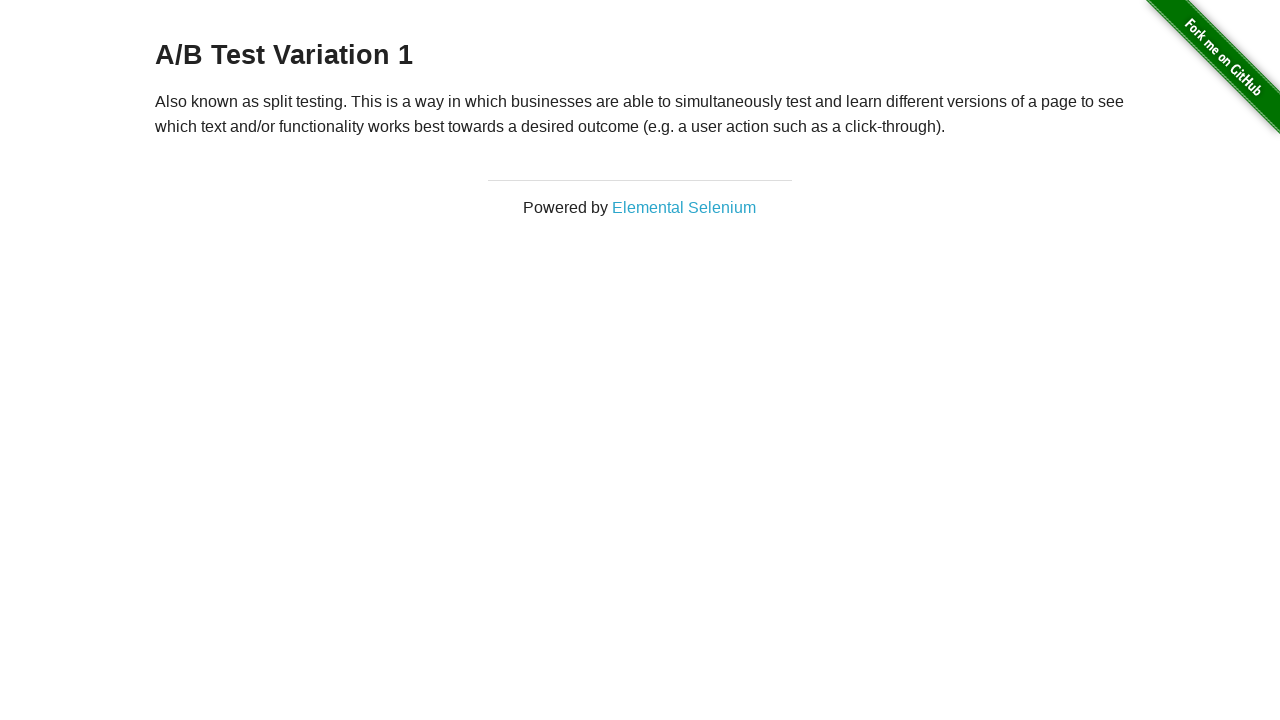